Tests the functionality of the first page of a diet survey by clicking the male gender button, verifying navigation to page 2, clicking back, then clicking the female gender button.

Starting URL: https://dietsw.tutorplace.ru/

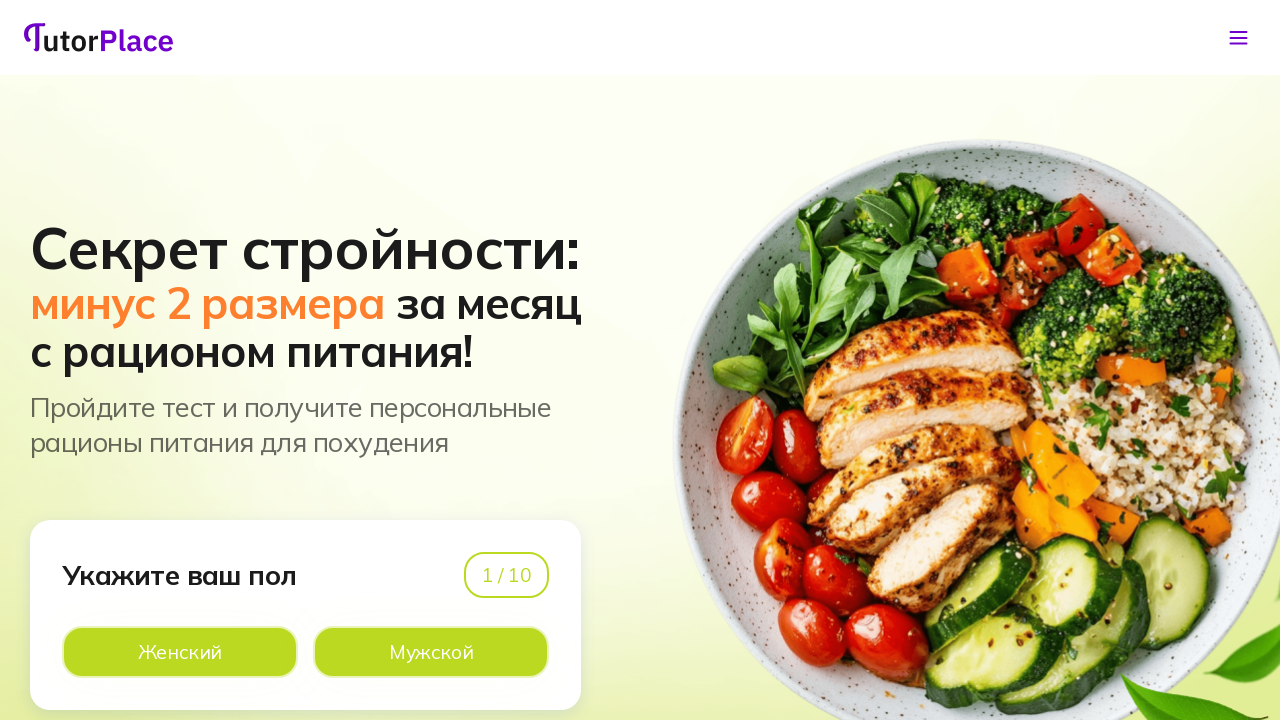

Clicked the Male gender button on the diet survey first page at (431, 652) on xpath=//*[@id='app']/main/div/section[1]/div/div/div[1]/div[2]/div[2]/div[2]/lab
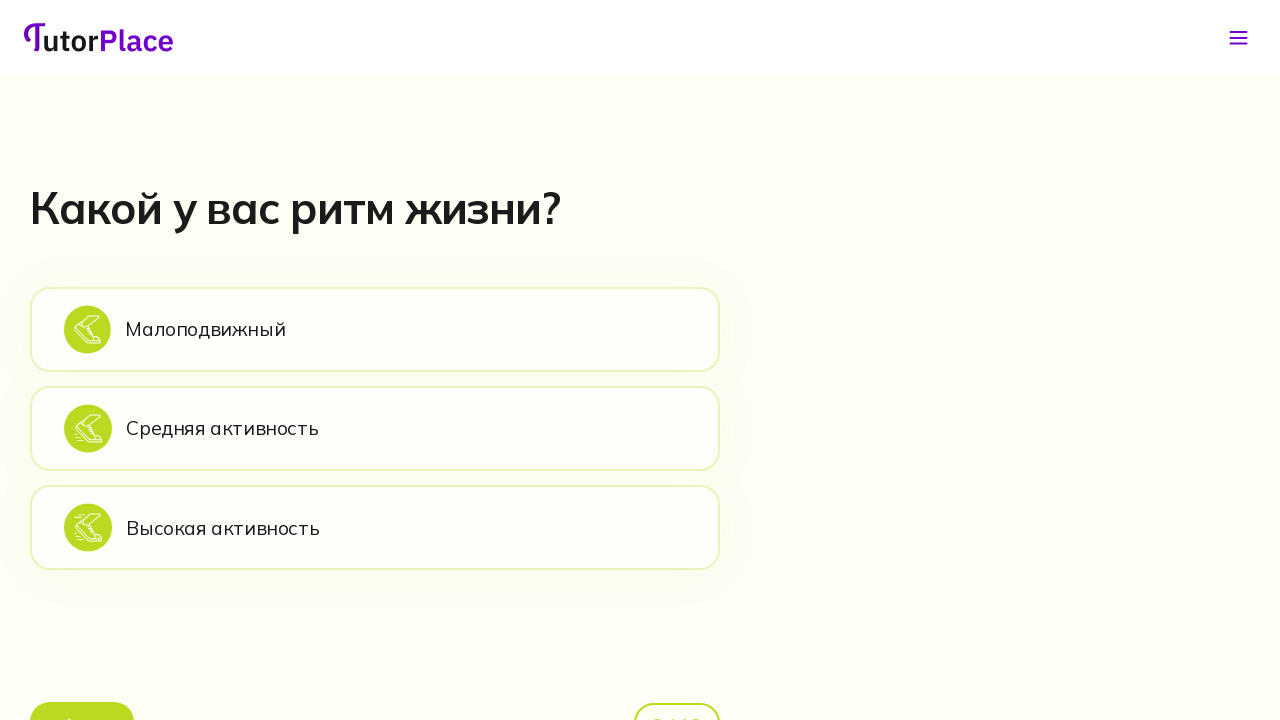

Verified navigation to page 2 by confirming header loaded
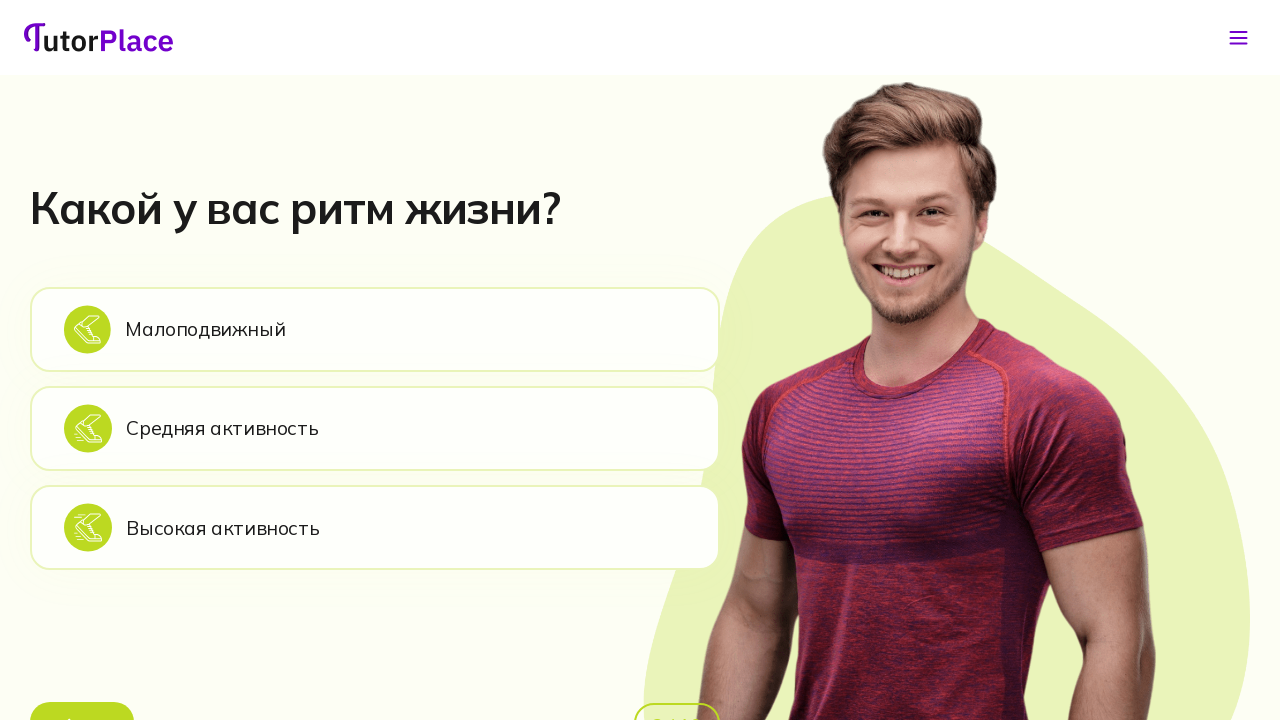

Clicked back button to return to page 1 at (82, 696) on xpath=//*[@id='app']/main/div/section[2]/div/div/div[2]/div[1]/div[3]/button
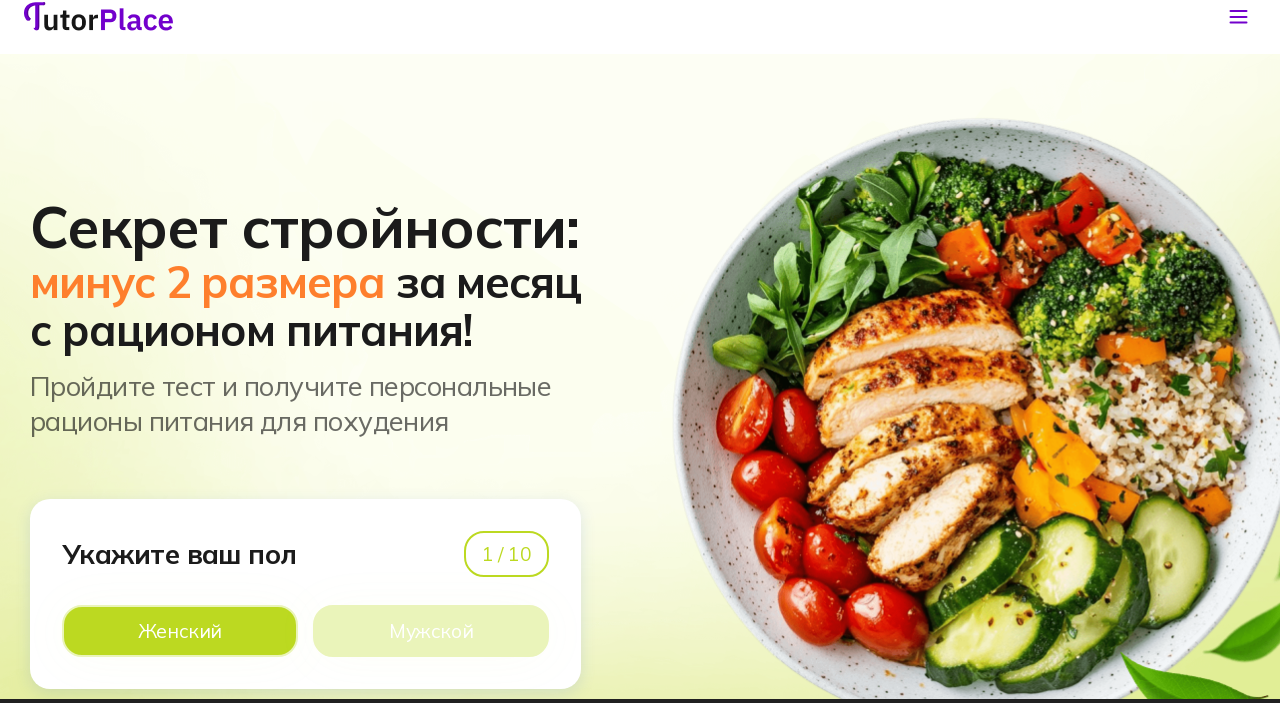

Clicked the Female gender button on the diet survey first page at (180, 652) on xpath=//*[@id='app']/main/div/section[1]/div/div/div[1]/div[2]/div[2]/div[1]/lab
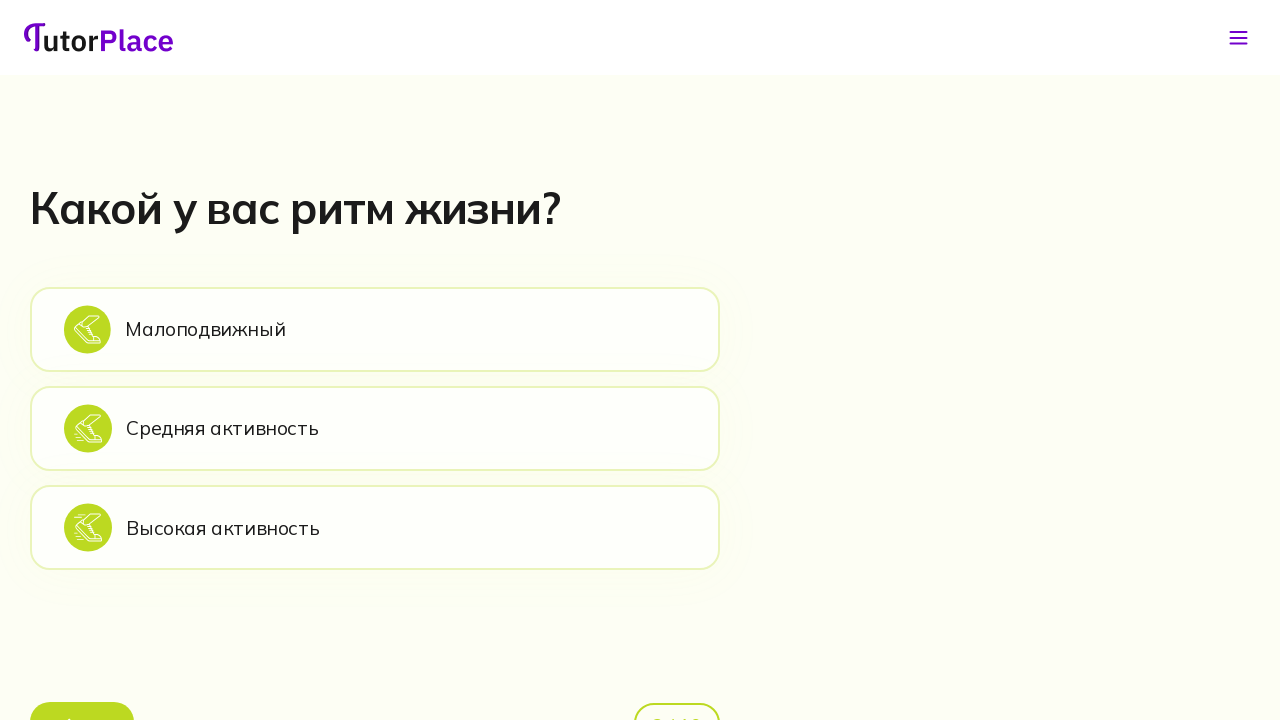

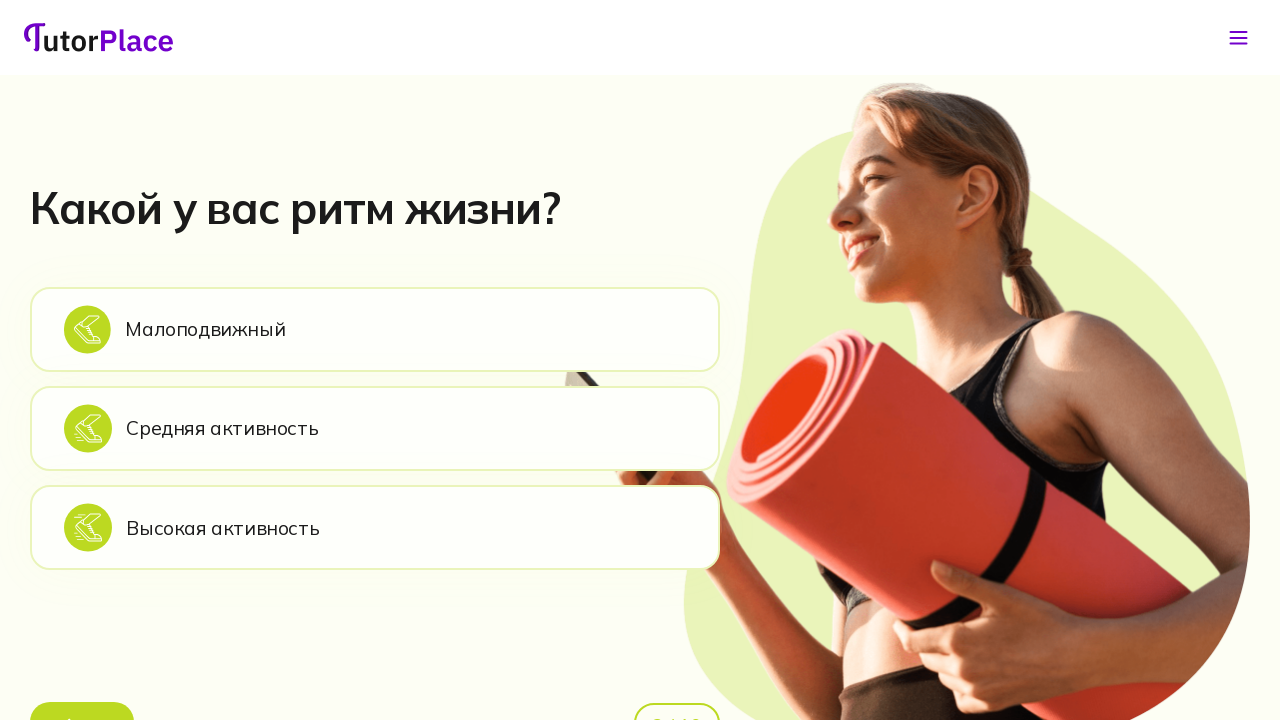